Tests drag and drop functionality by dragging an element from one location to another and verifying the drop was successful

Starting URL: https://crossbrowsertesting.github.io/drag-and-drop.html

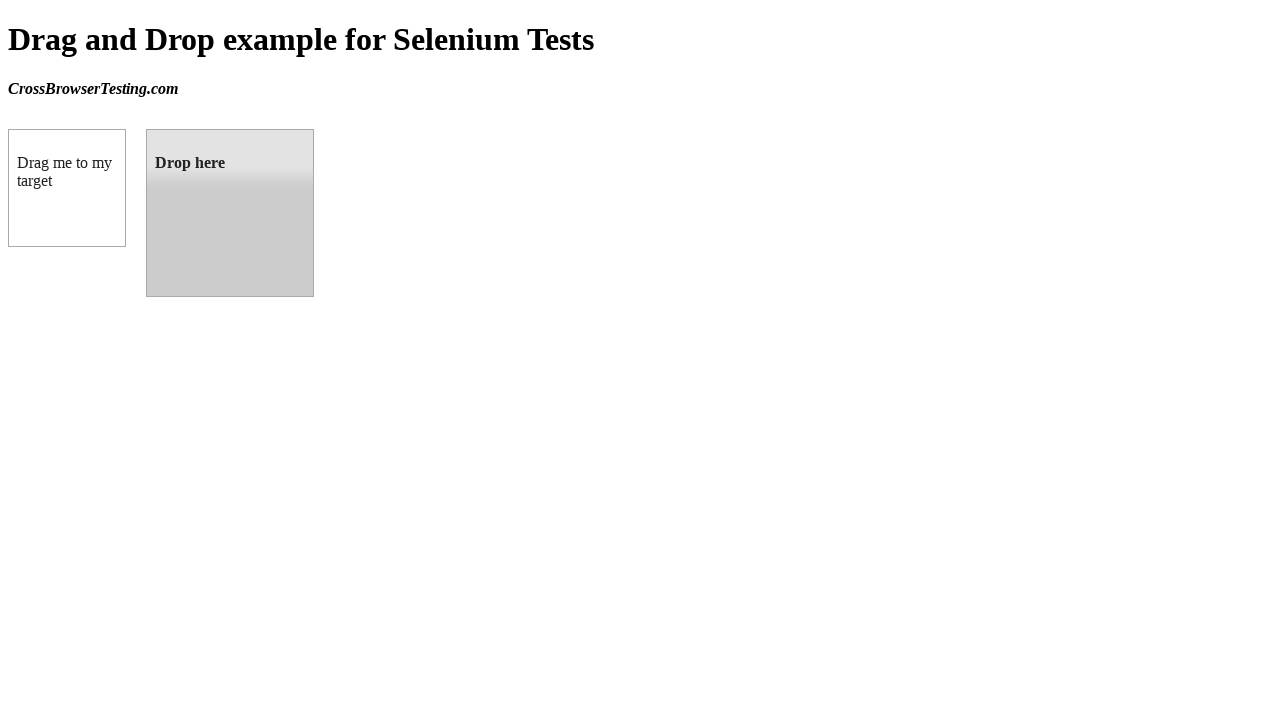

Navigated to drag and drop test page
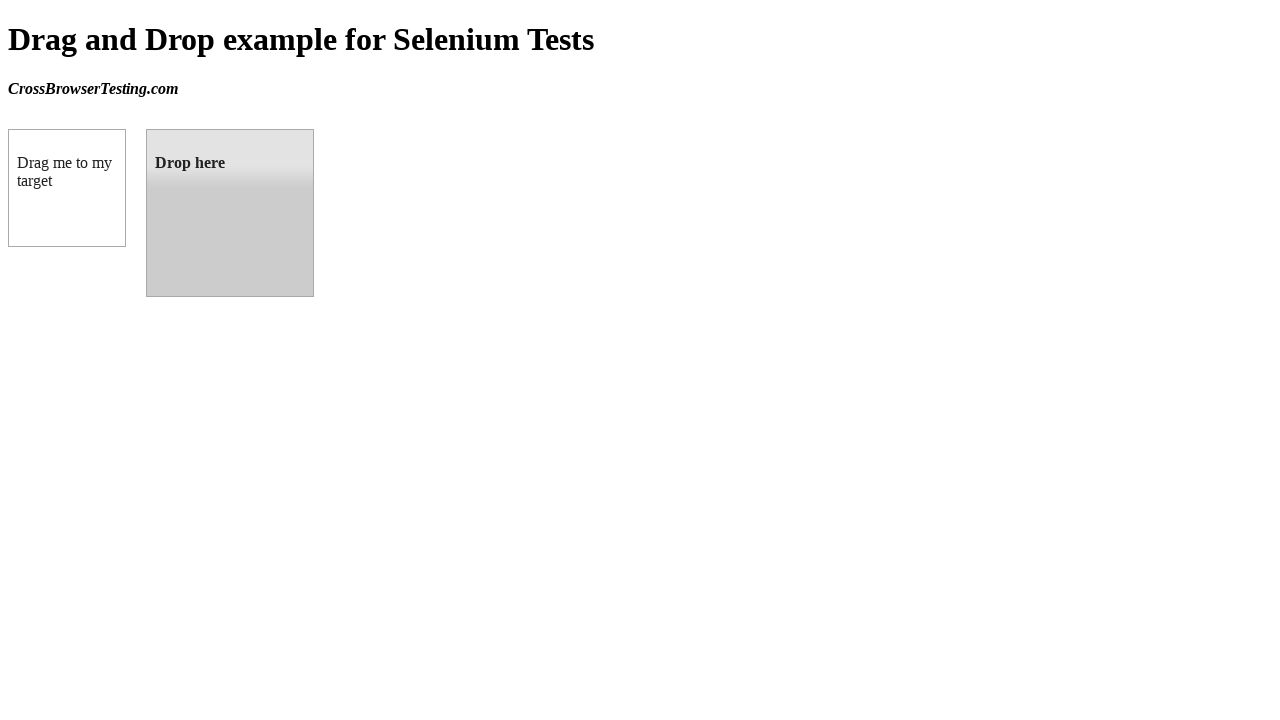

Located draggable element
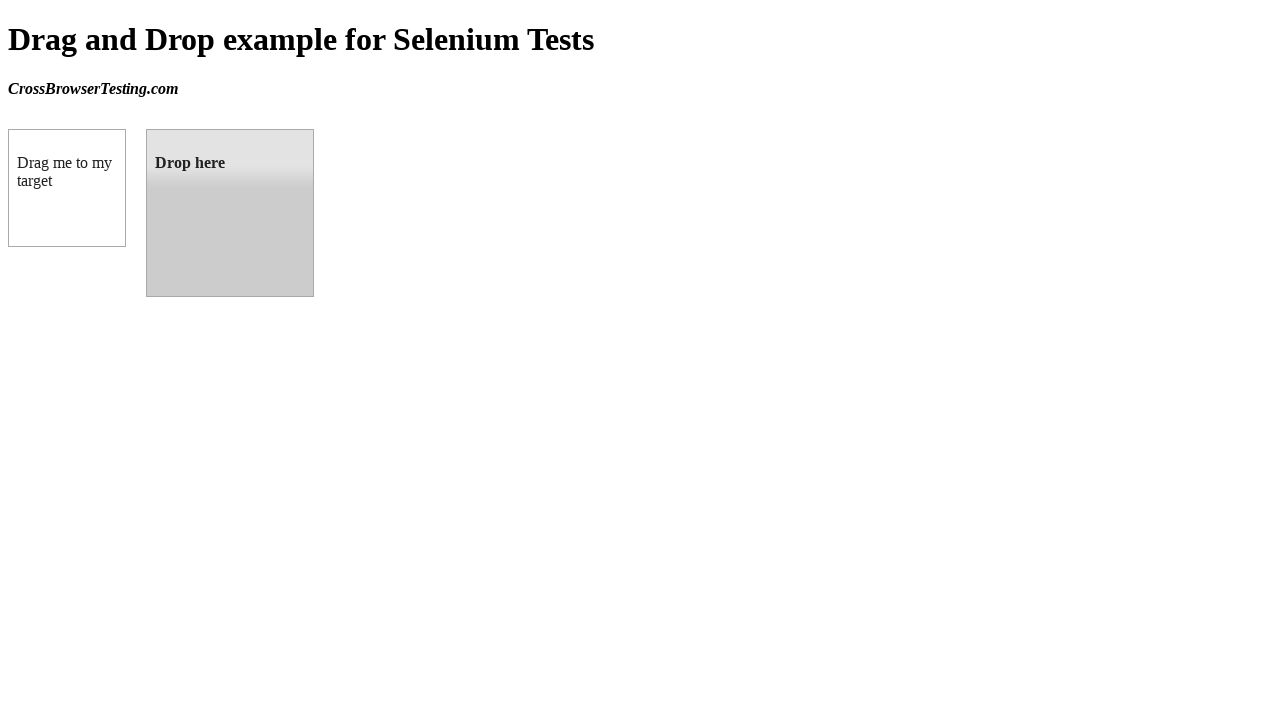

Located droppable element
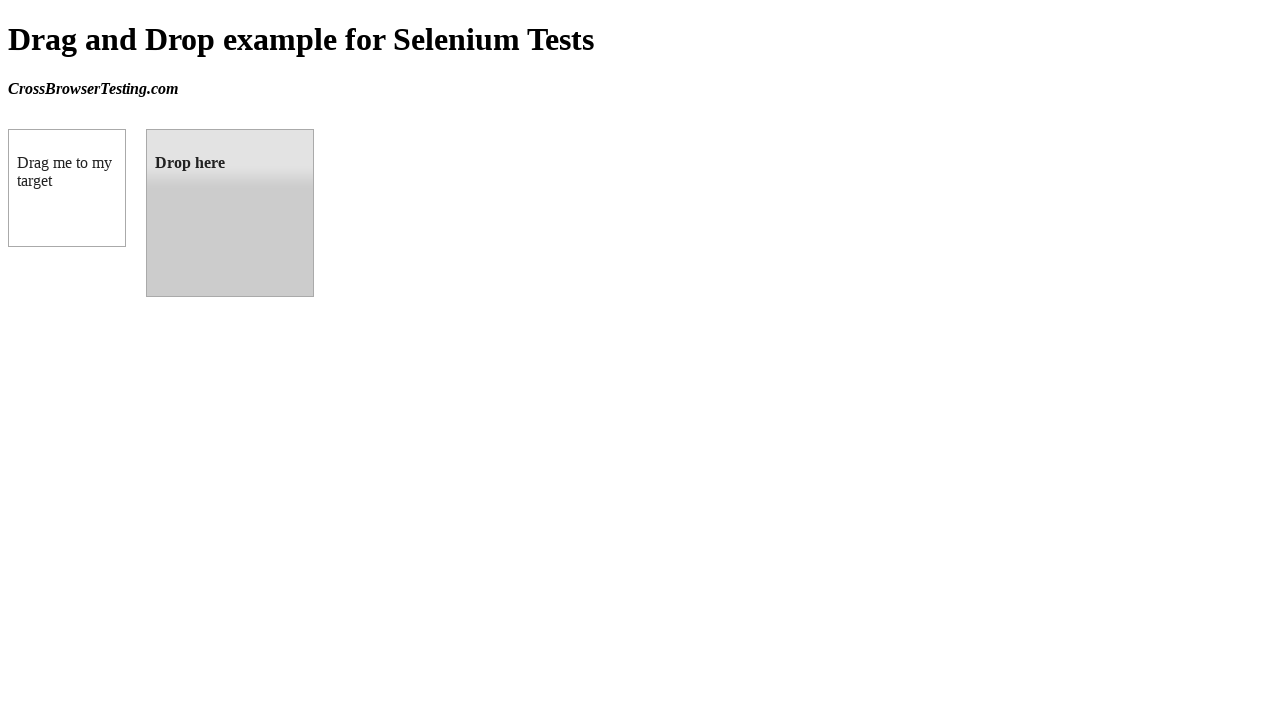

Dragged element to drop target at (230, 213)
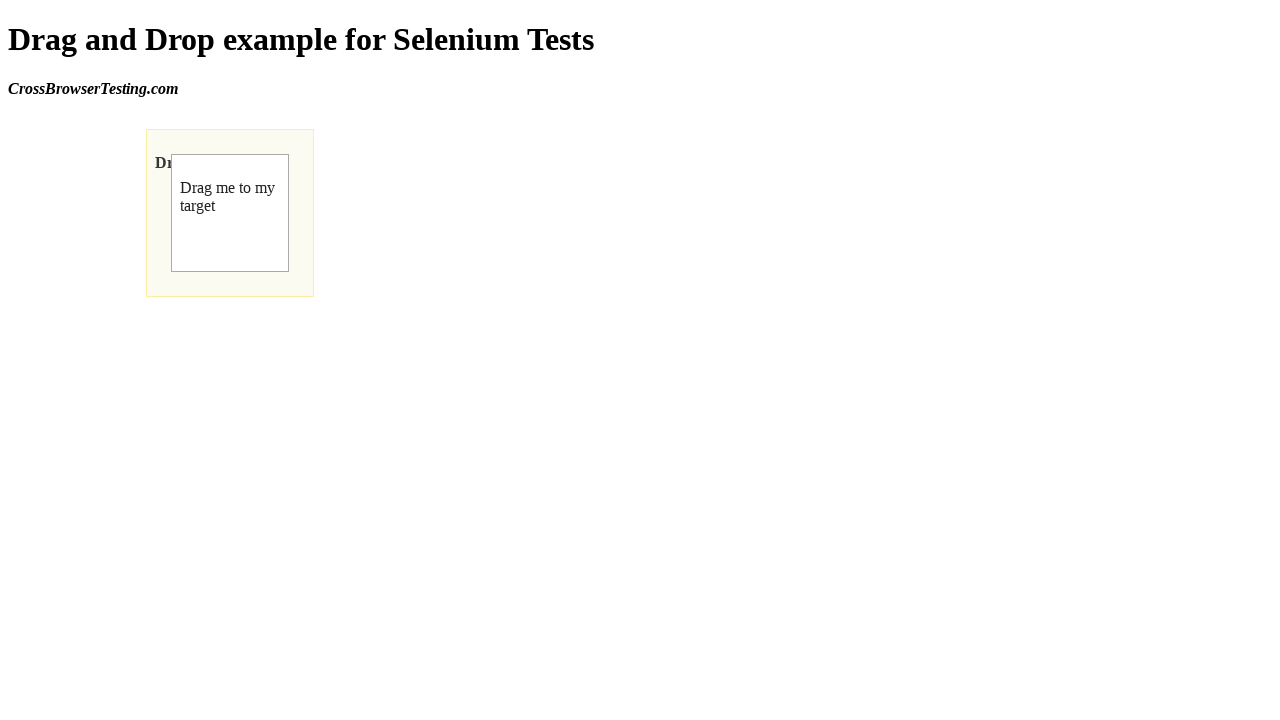

Verified drop was successful - 'Dropped!' text found in droppable element
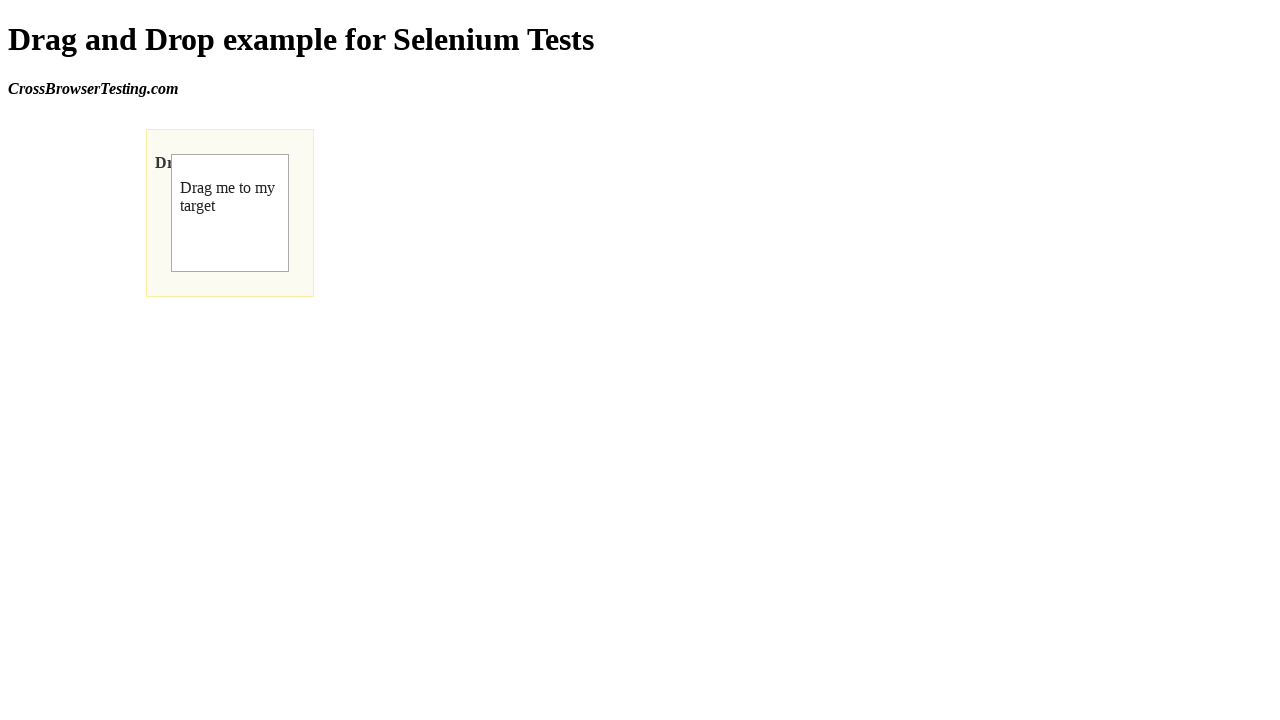

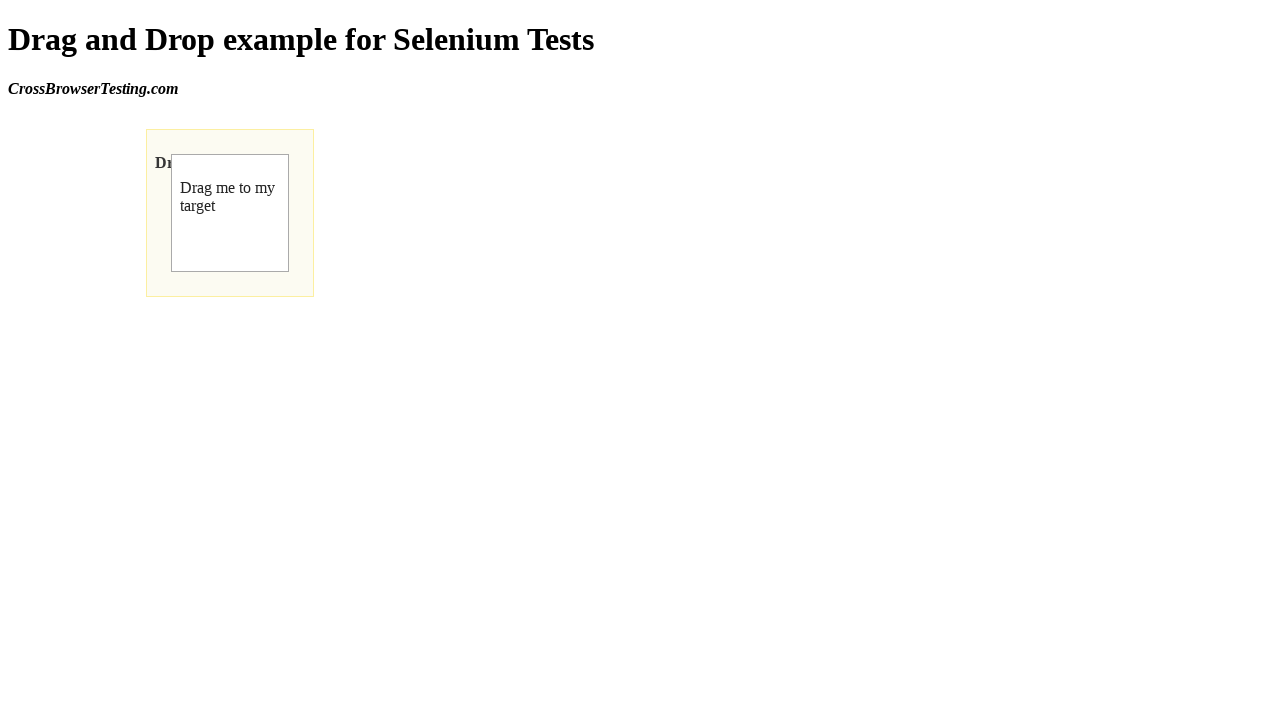